Tests dropdown selection functionality by selecting an option by its value attribute

Starting URL: https://demoqa.com/select-menu

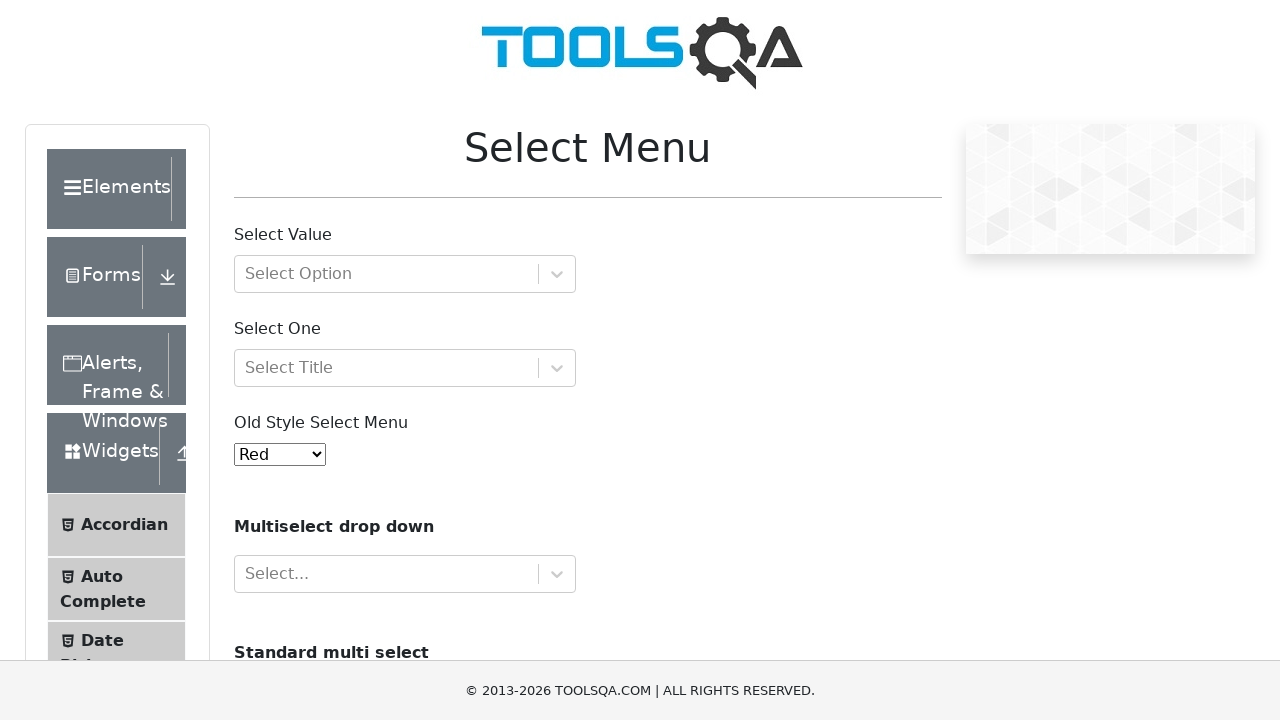

Navigated to select menu test page
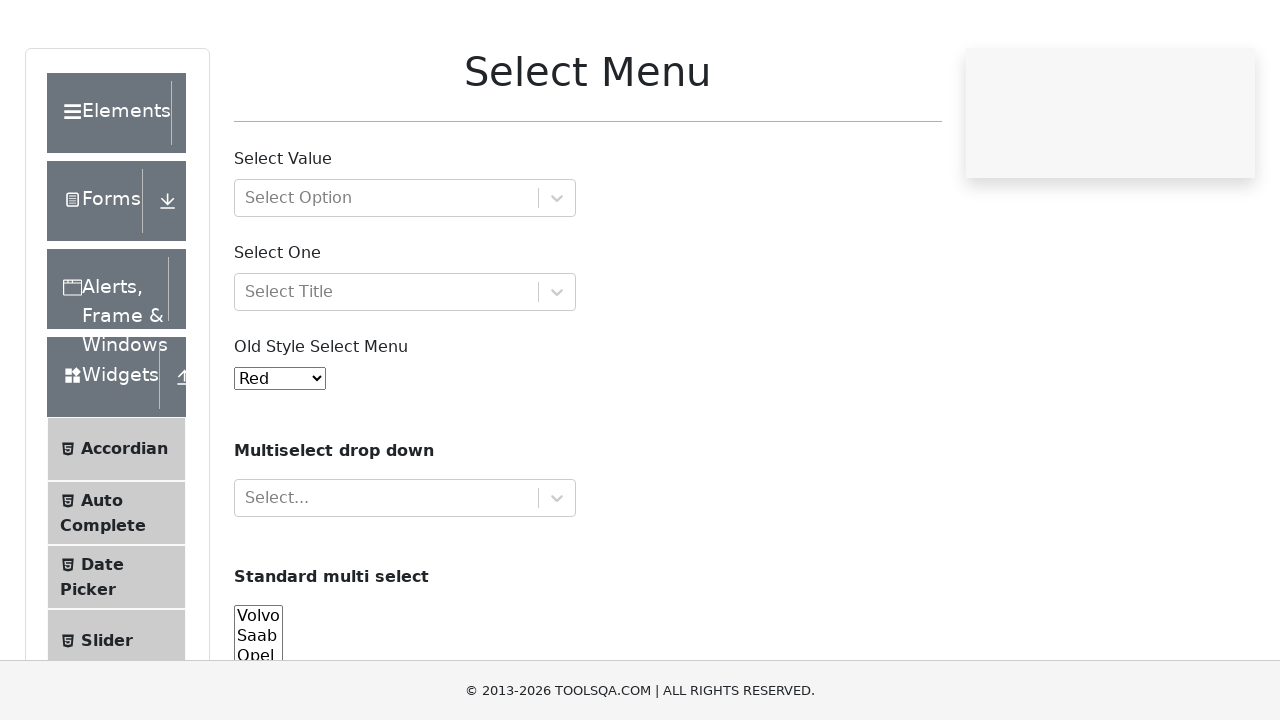

Selected option with value '5' from dropdown menu on #oldSelectMenu
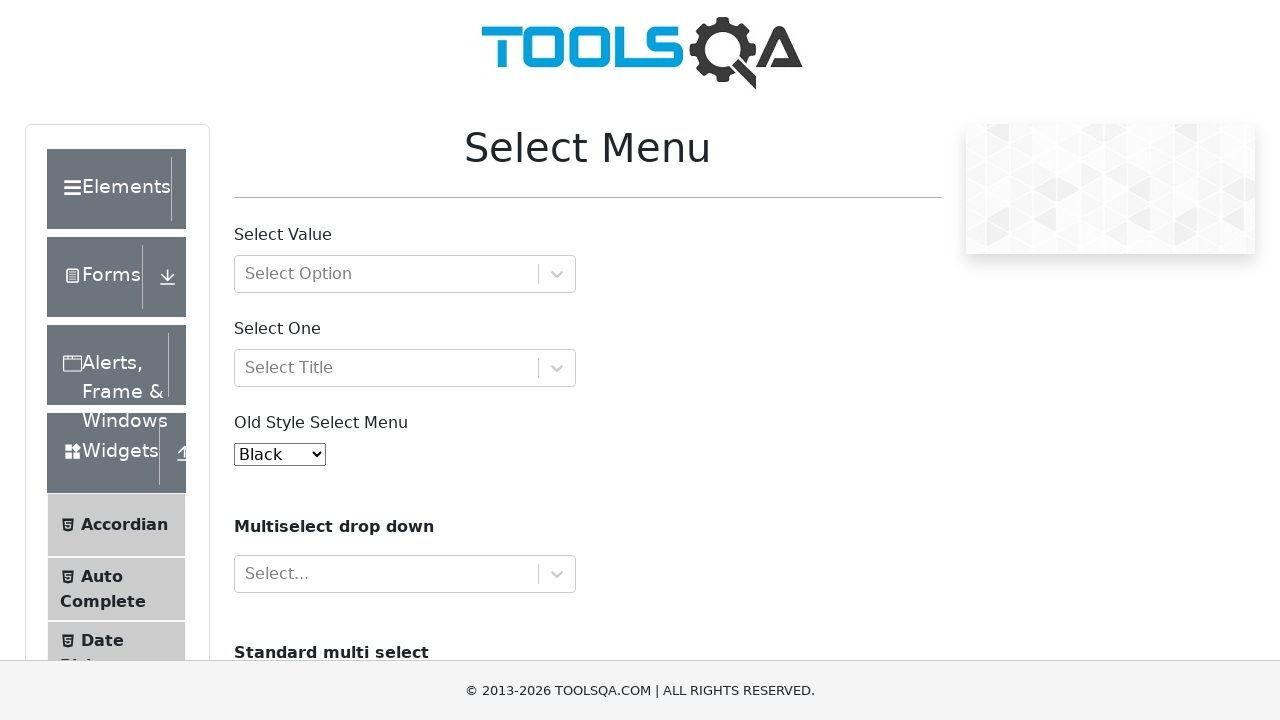

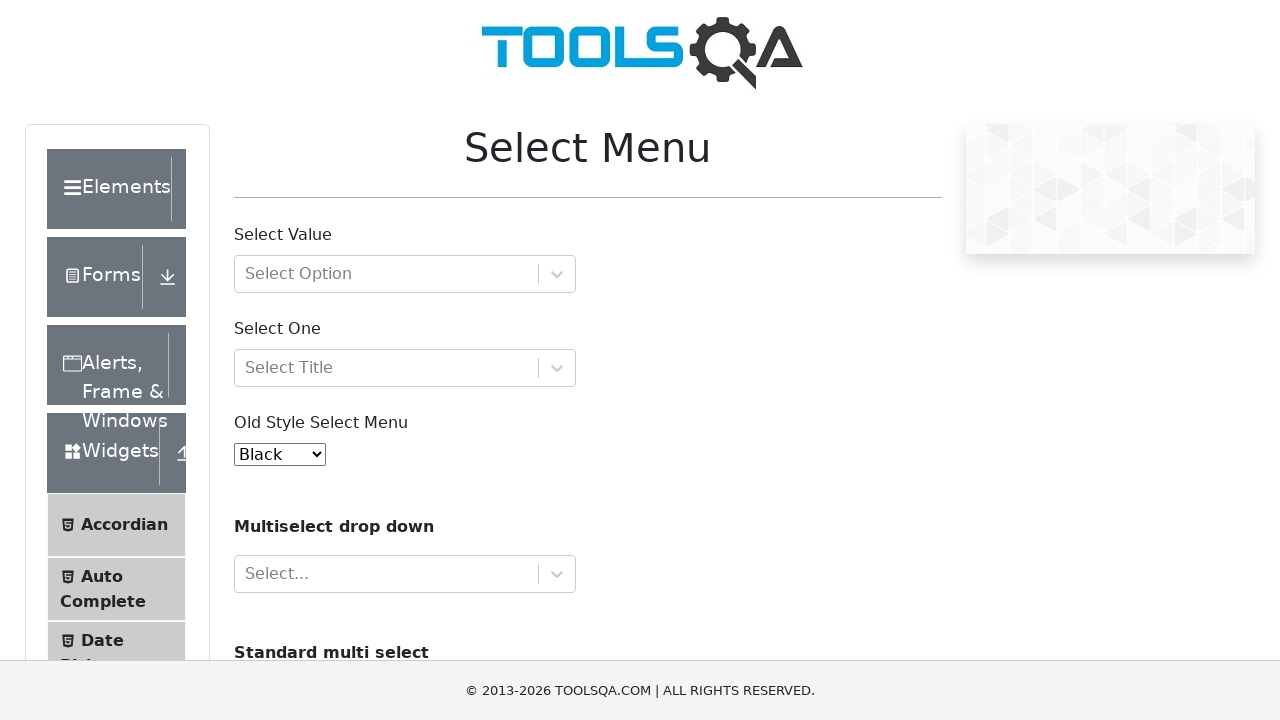